Tests double-click functionality on a button and handles the resulting JavaScript alert dialog

Starting URL: https://omayo.blogspot.com/

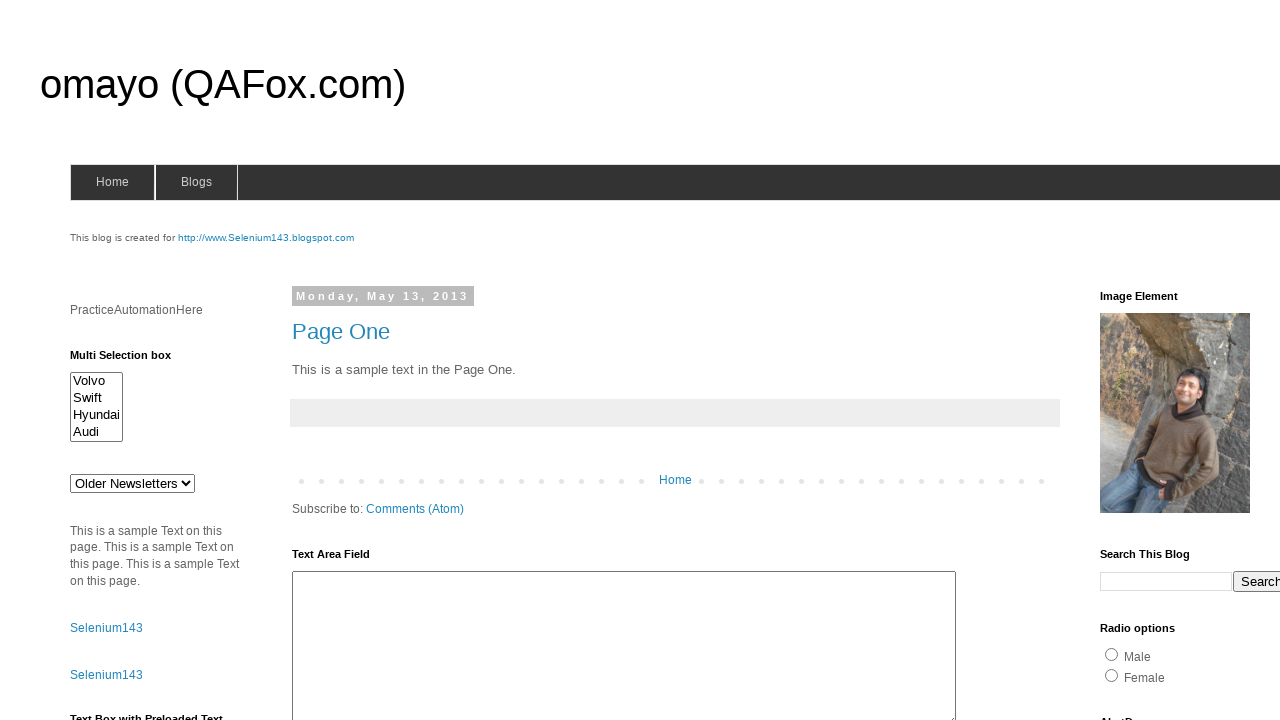

Set up dialog handler to accept alert dialogs
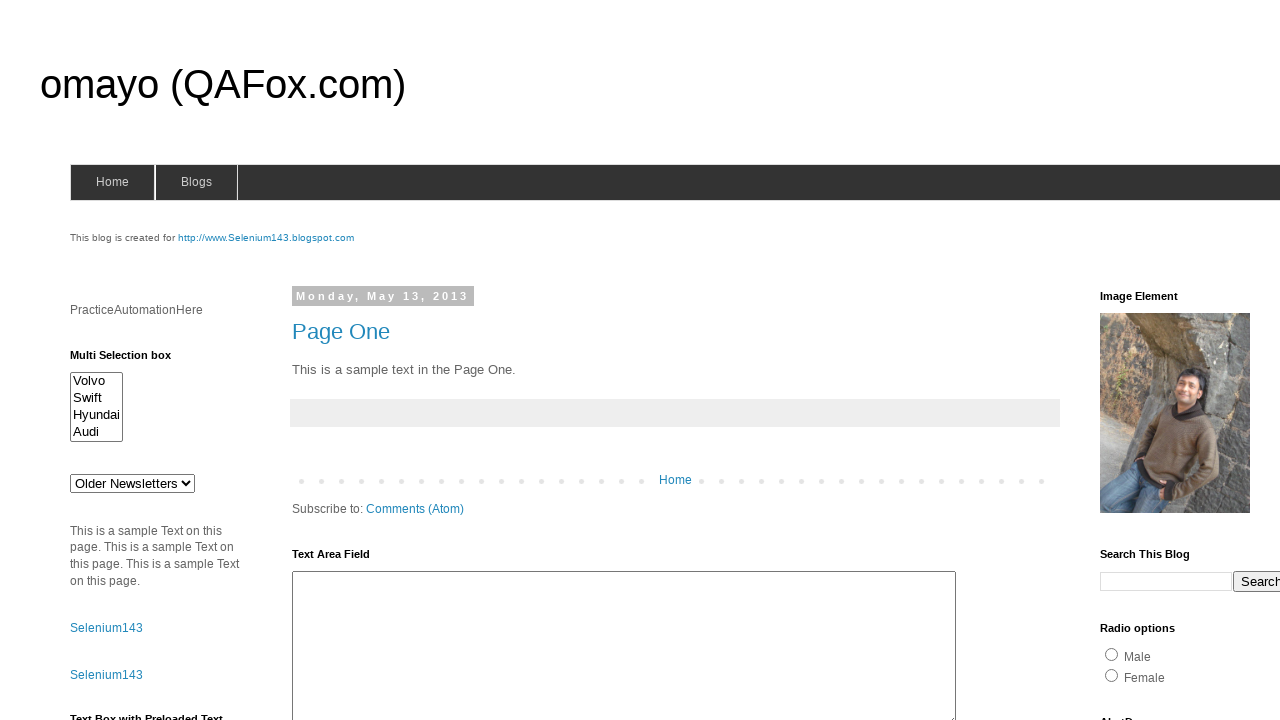

Double-clicked the 'Double click Here' button and alert was accepted at (129, 365) on xpath=//button[contains(text(), 'Double click Here')]
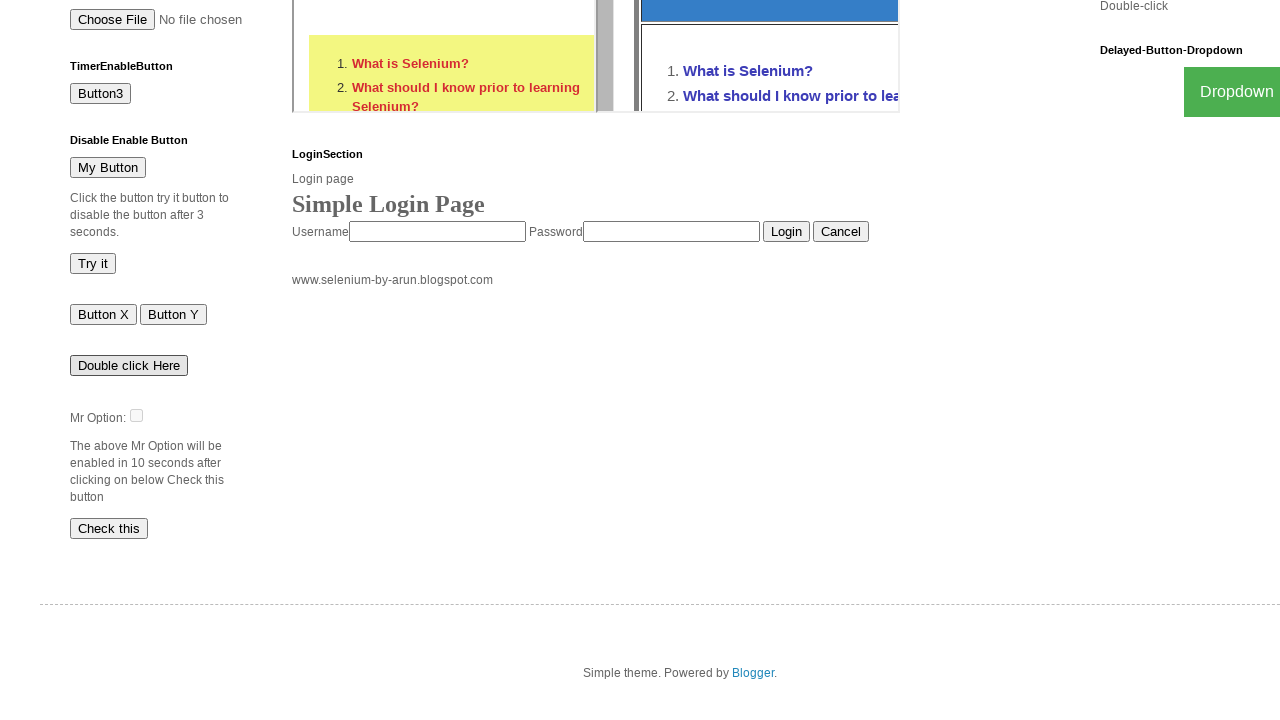

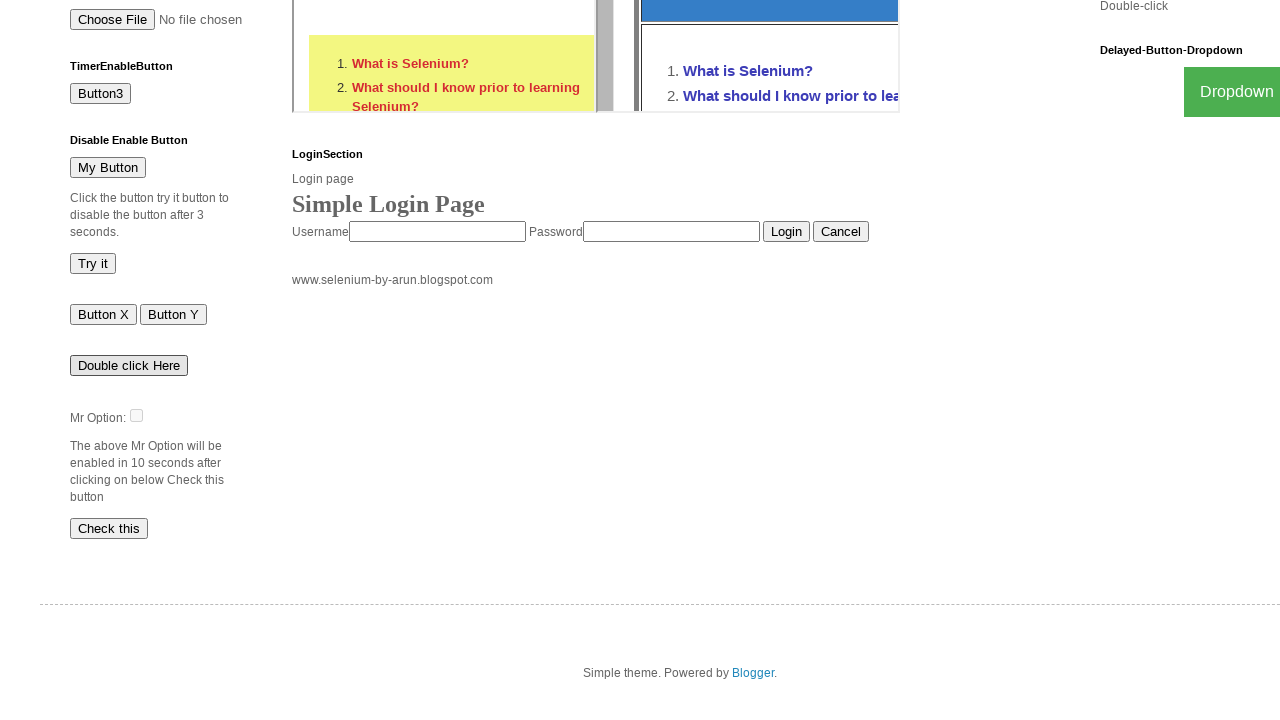